Tests scrolling to a hidden input field on a practice automation page and entering text into it using JavaScript scroll into view functionality.

Starting URL: https://rahulshettyacademy.com/AutomationPractice/

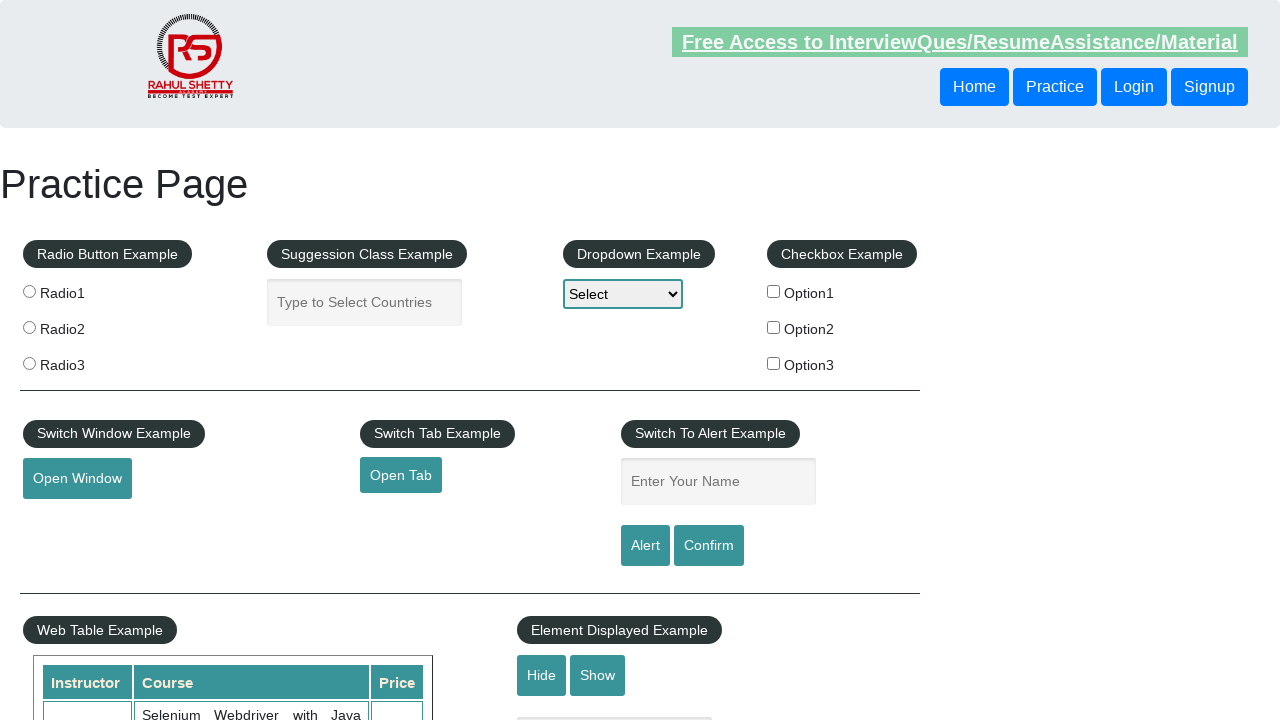

Located the hidden show-hide input field
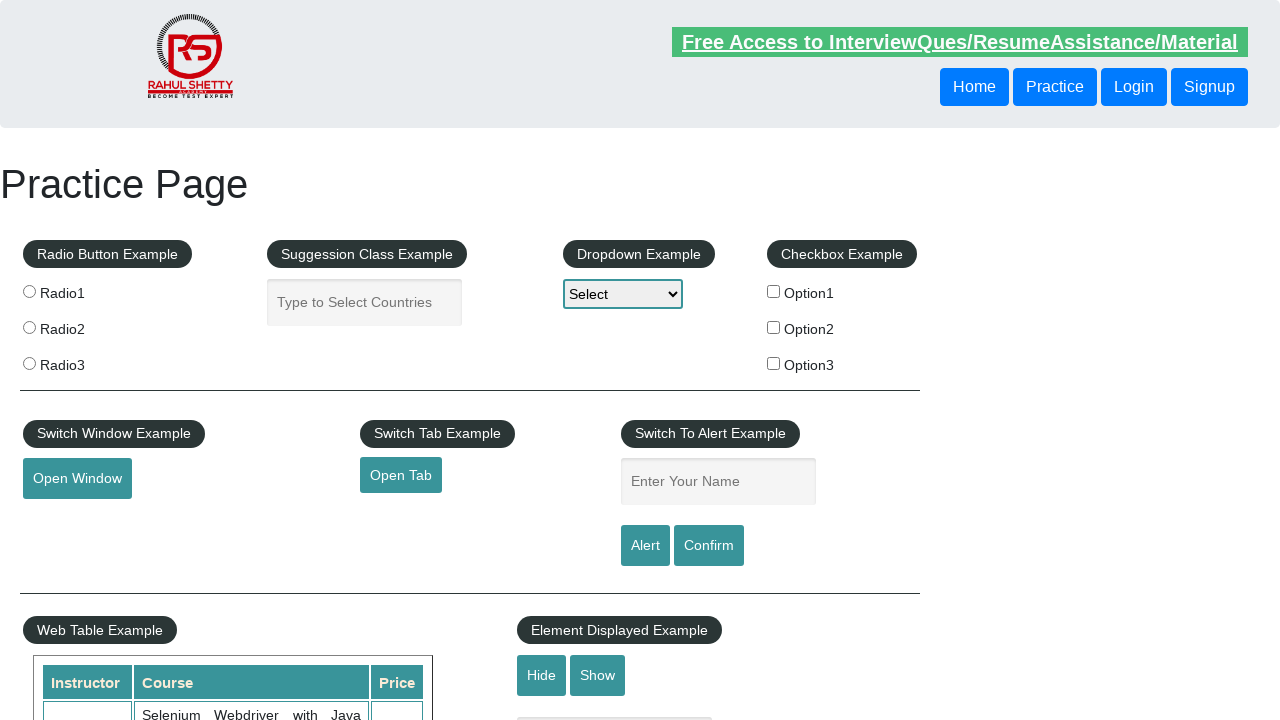

Scrolled the hidden input field into view
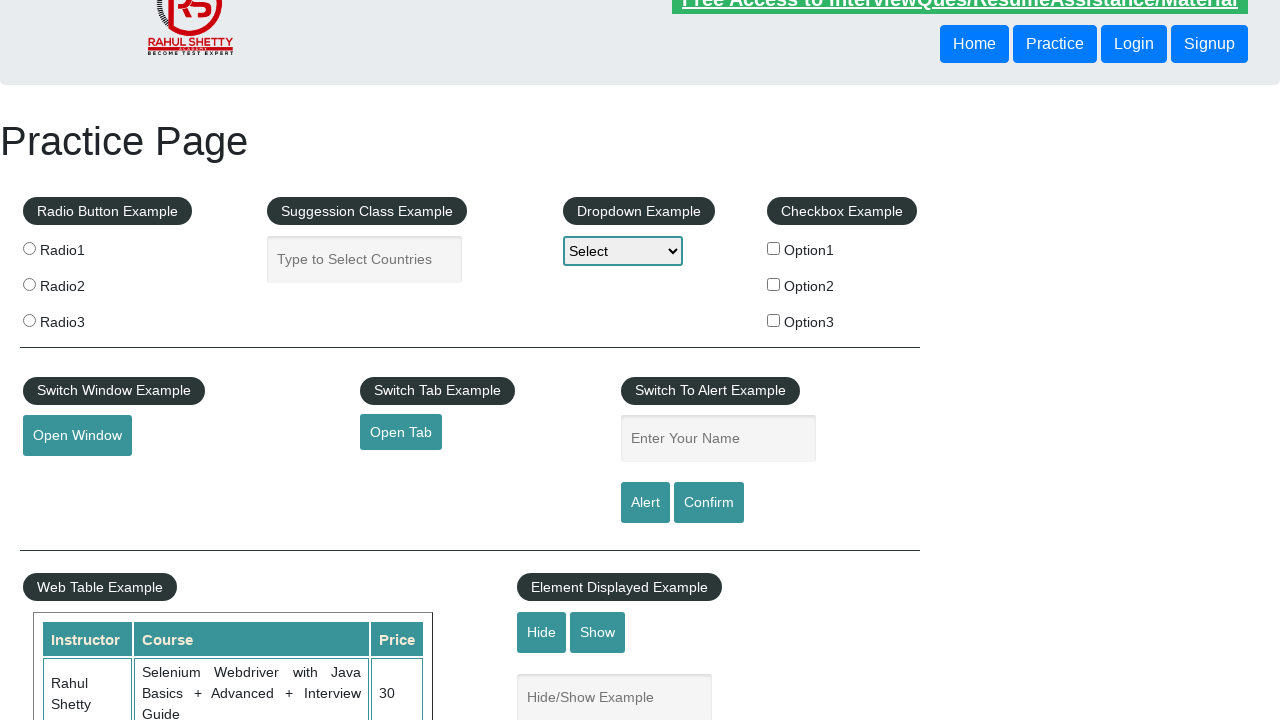

Entered 'Good Morning' into the show-hide input field on input[name='show-hide']
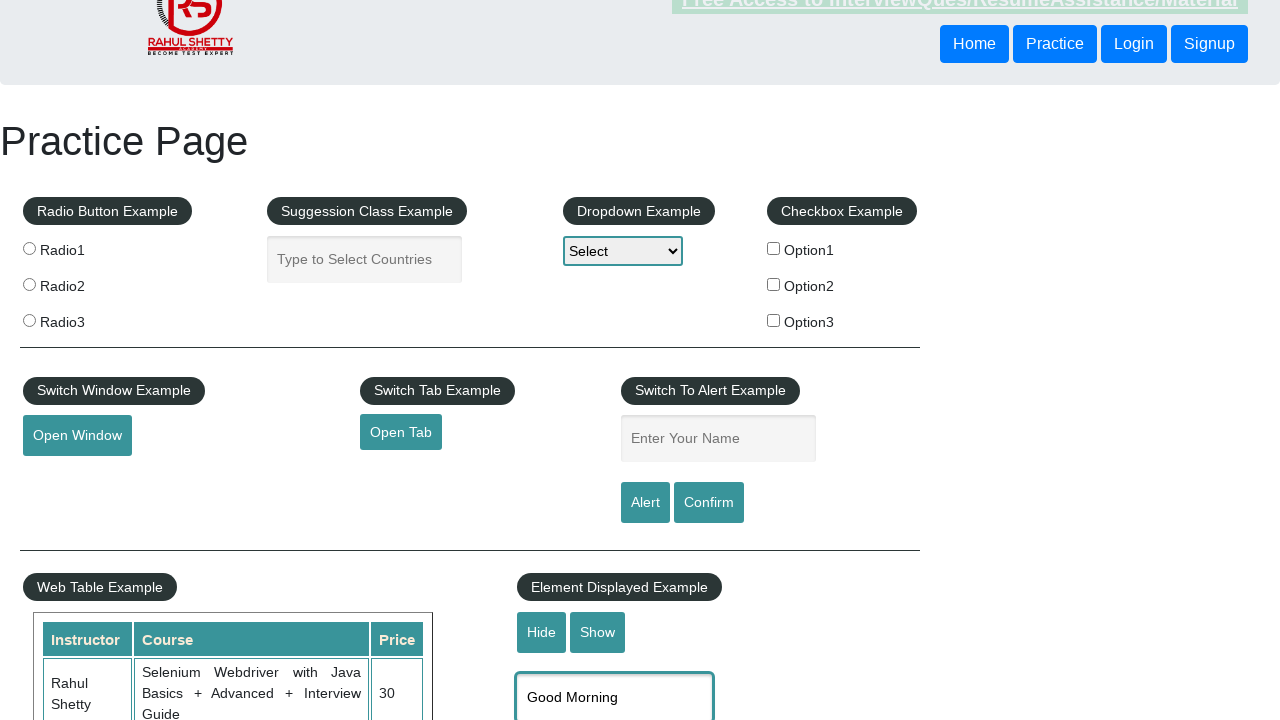

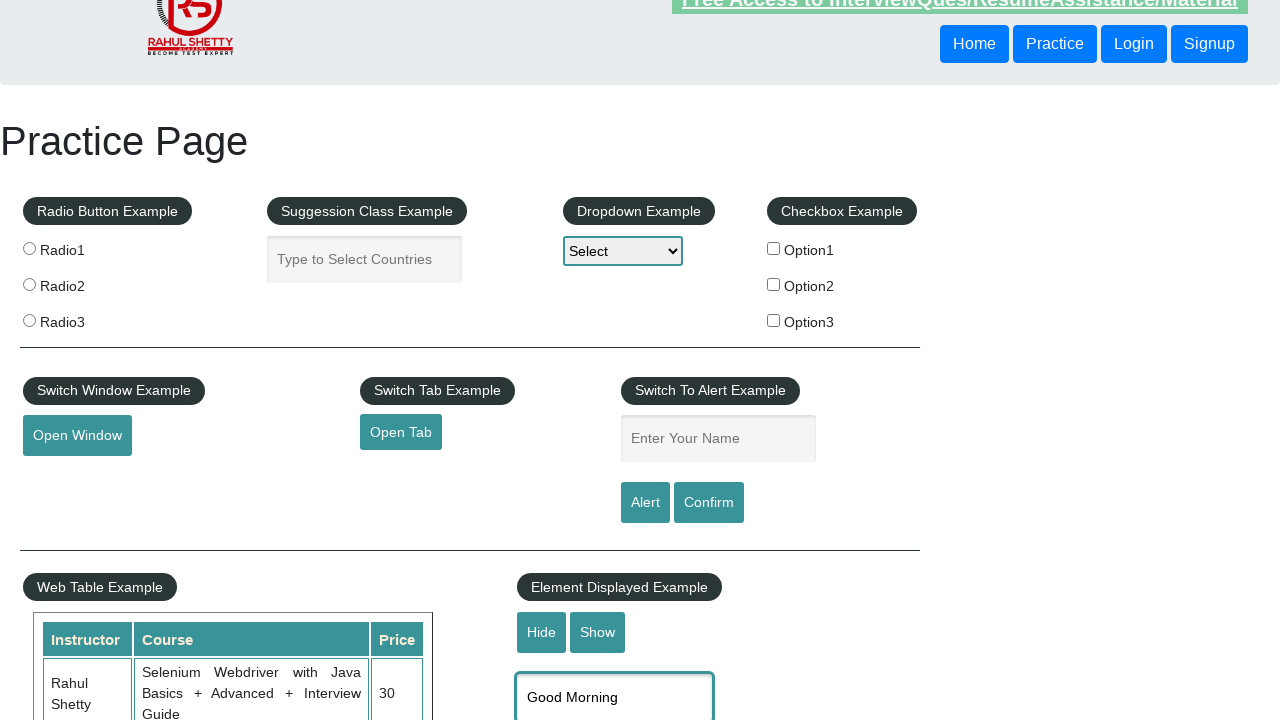